Tests JavaScript alert handling by clicking a button that triggers an alert, accepting the alert, and verifying the result message displays correctly

Starting URL: https://testcenter.techproeducation.com/index.php?page=javascript-alerts

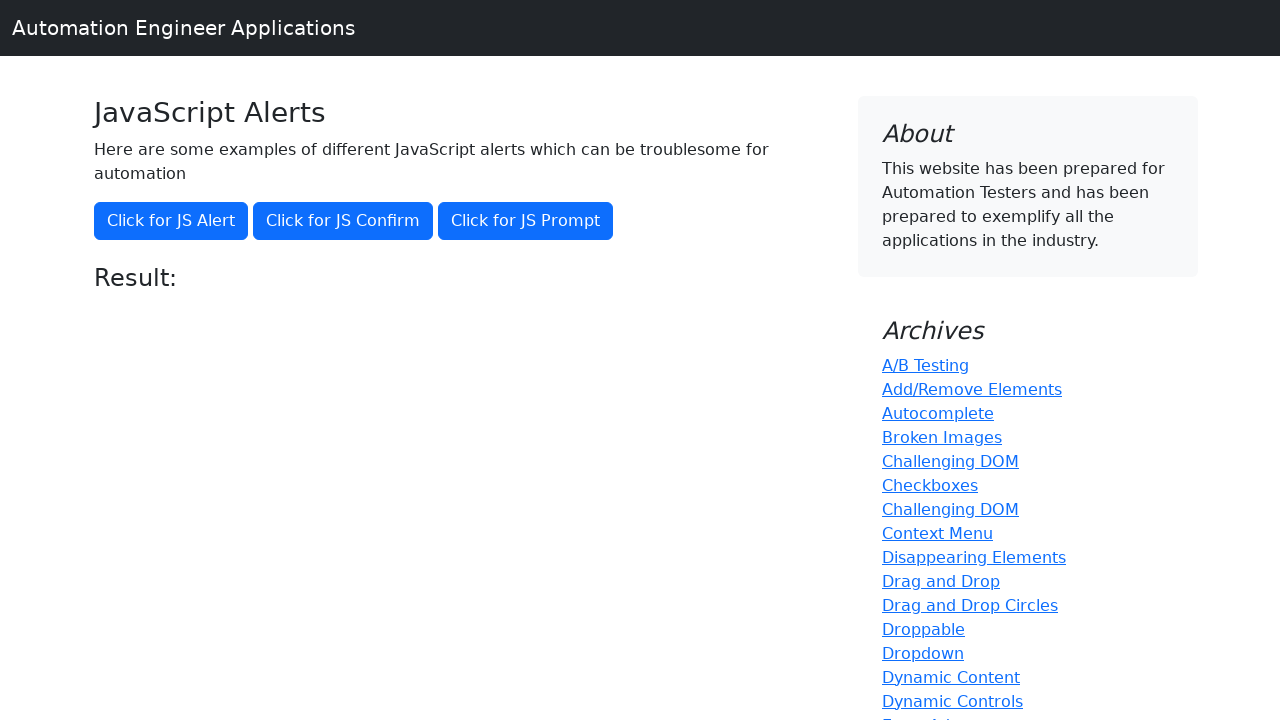

Clicked button to trigger JavaScript alert at (171, 221) on xpath=//*[text()='Click for JS Alert']
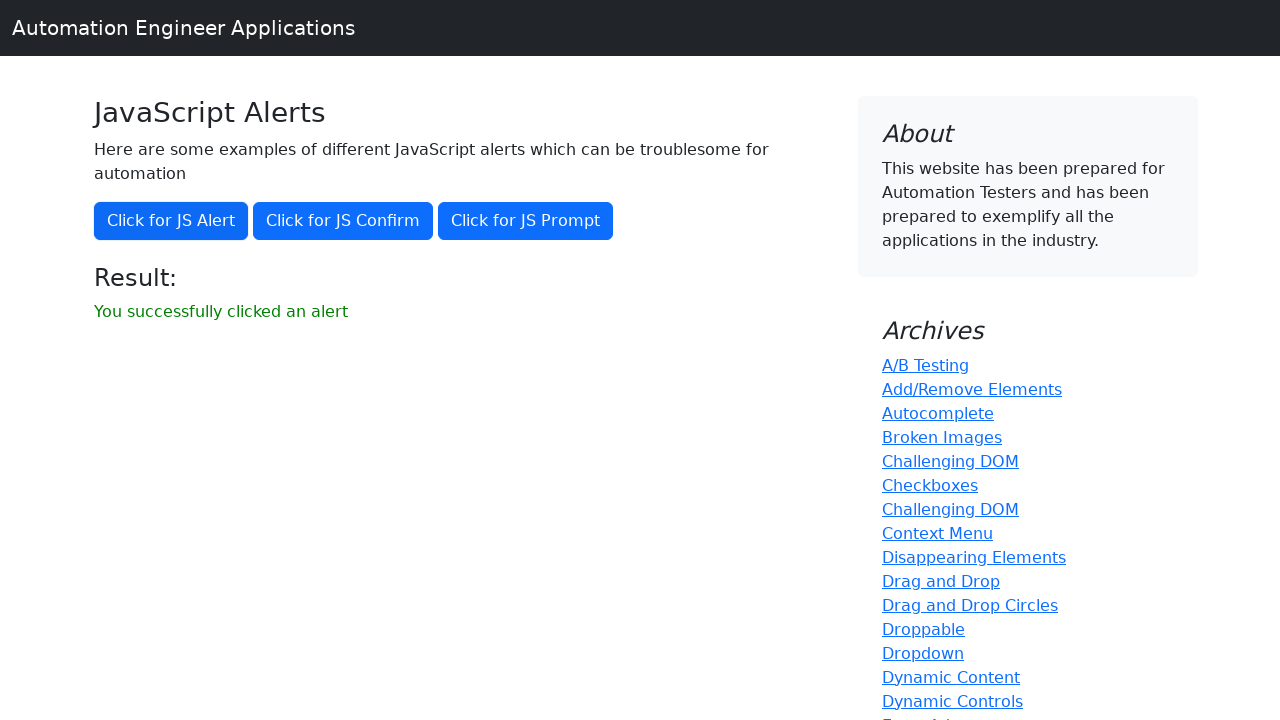

Set up dialog handler to accept alerts
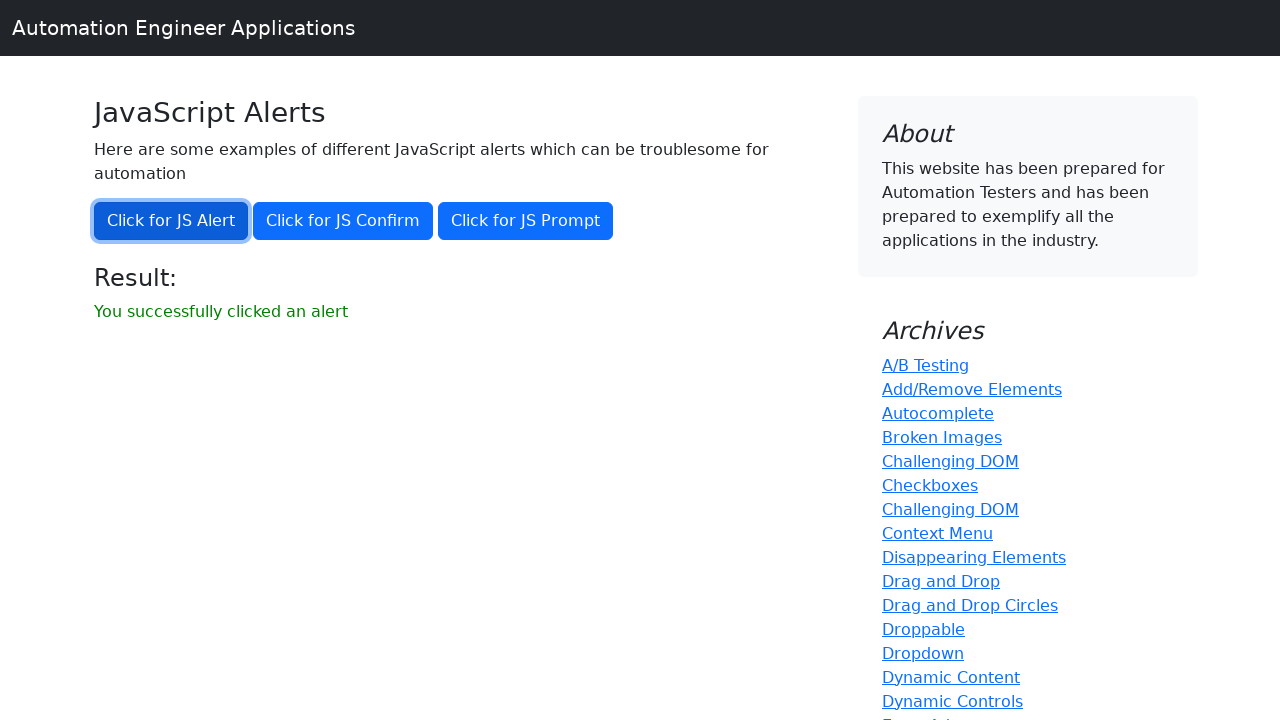

Clicked button to trigger alert and accept it via dialog handler at (171, 221) on xpath=//*[text()='Click for JS Alert']
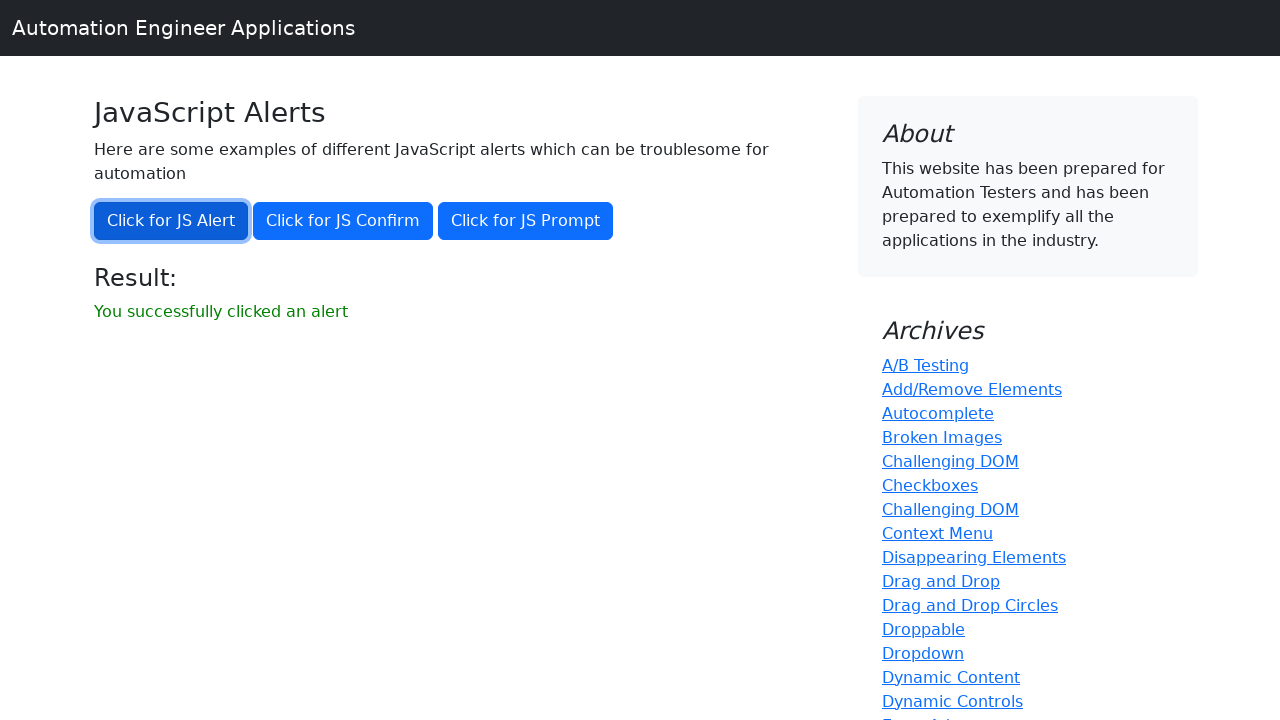

Waited for result message to appear
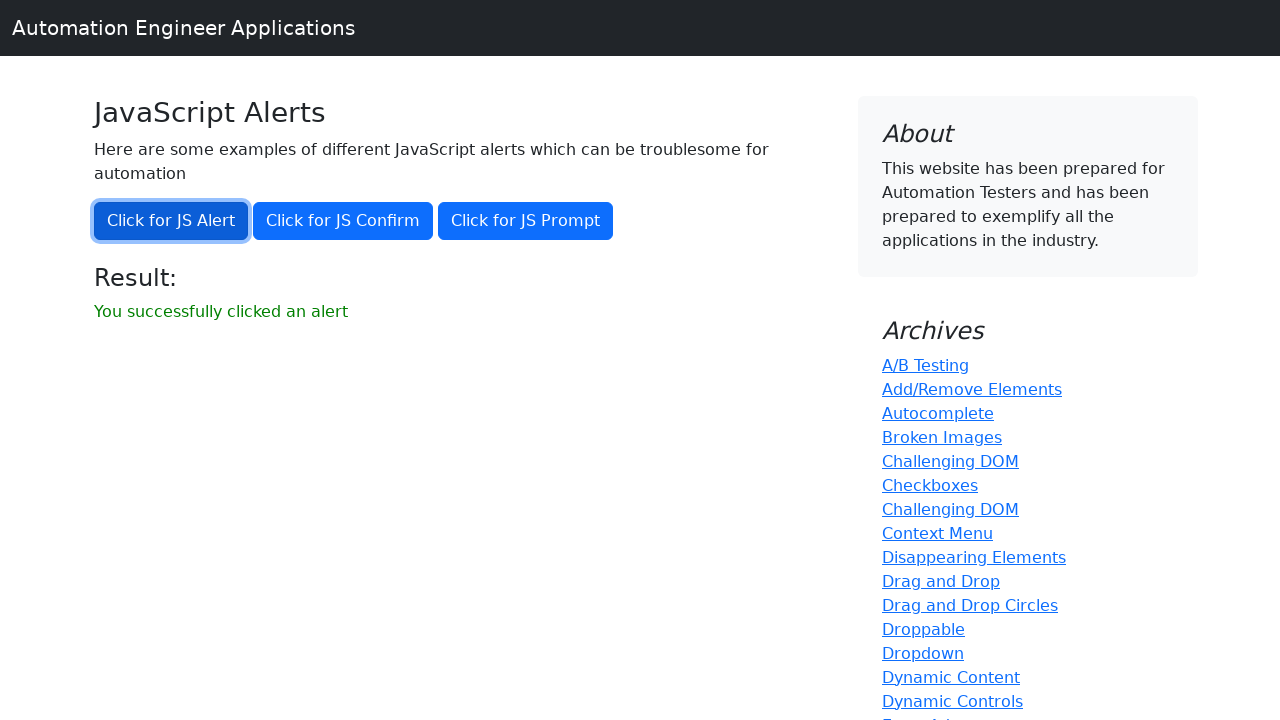

Retrieved result message text
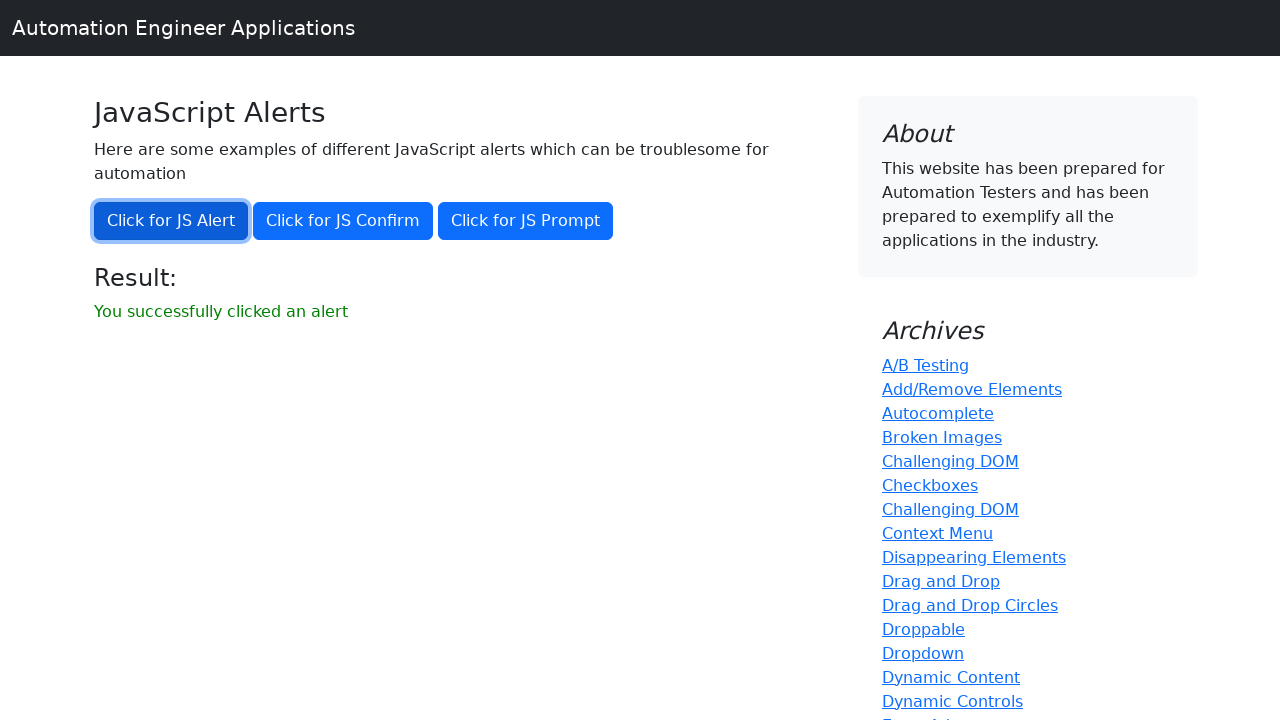

Verified result message displays 'You successfully clicked an alert'
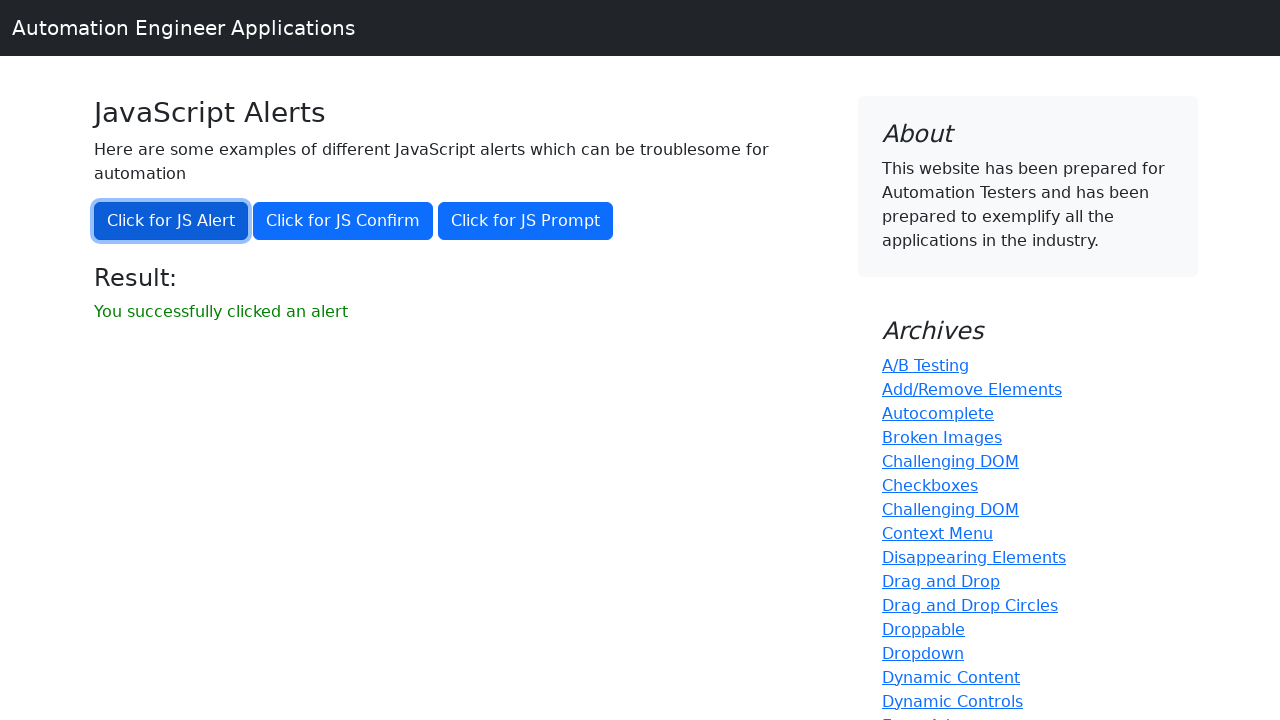

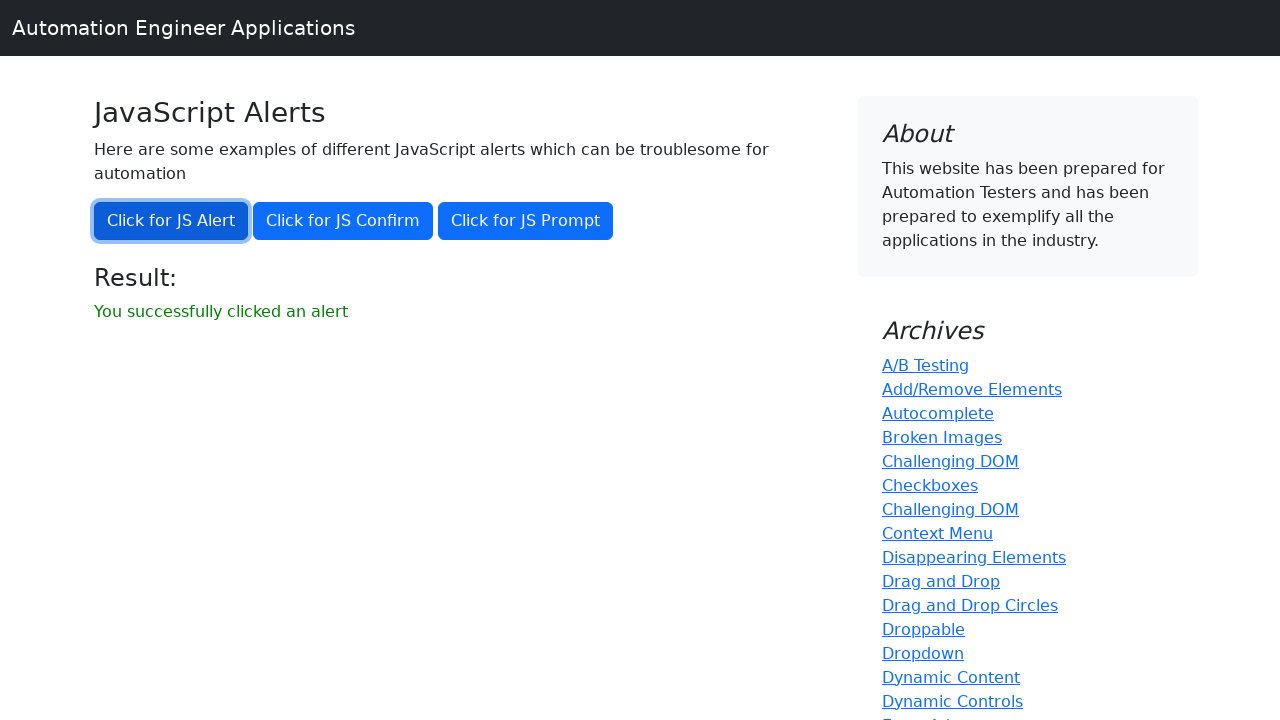